Tests that browser back button works correctly with filter navigation.

Starting URL: https://demo.playwright.dev/todomvc

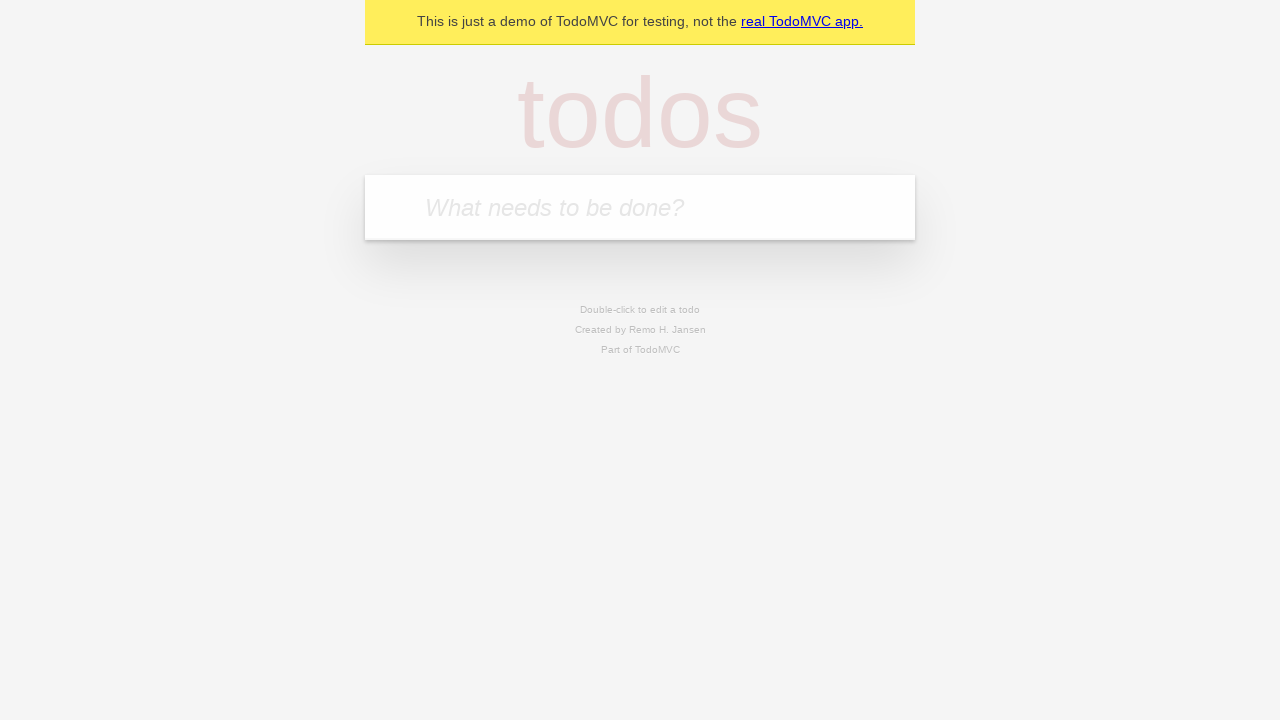

Filled todo input with 'buy some cheese' on internal:attr=[placeholder="What needs to be done?"i]
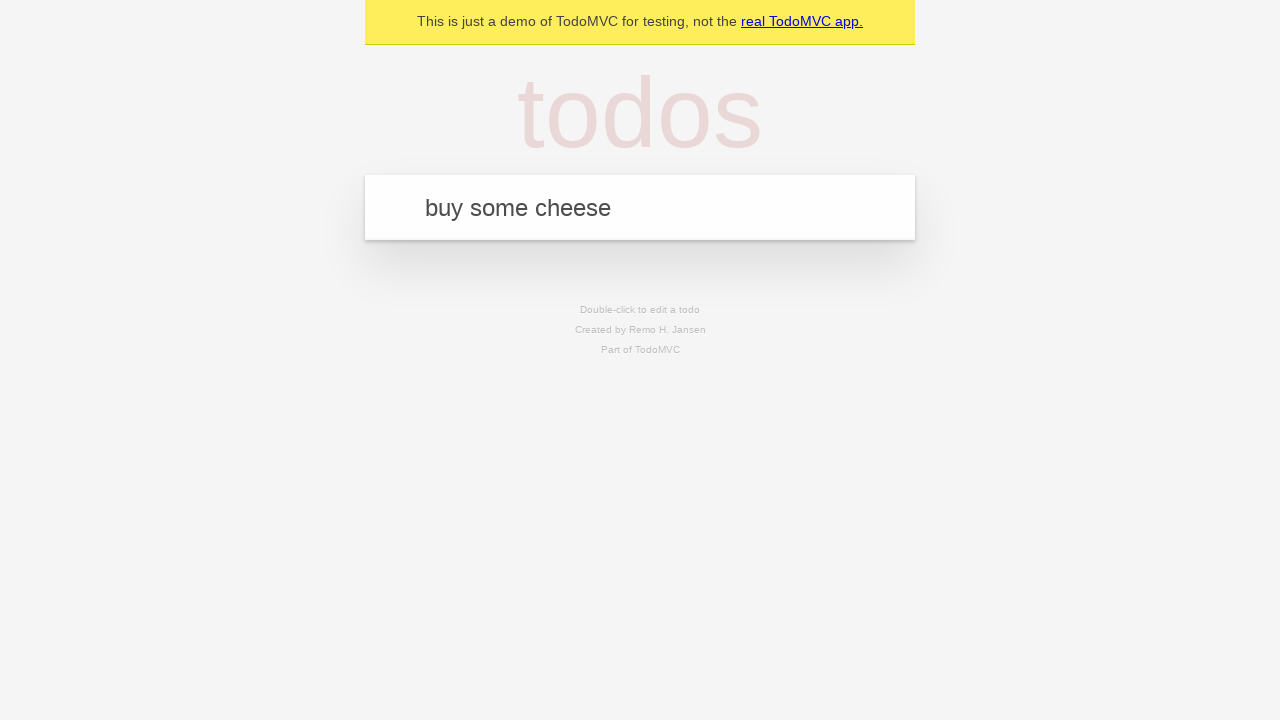

Pressed Enter to create first todo on internal:attr=[placeholder="What needs to be done?"i]
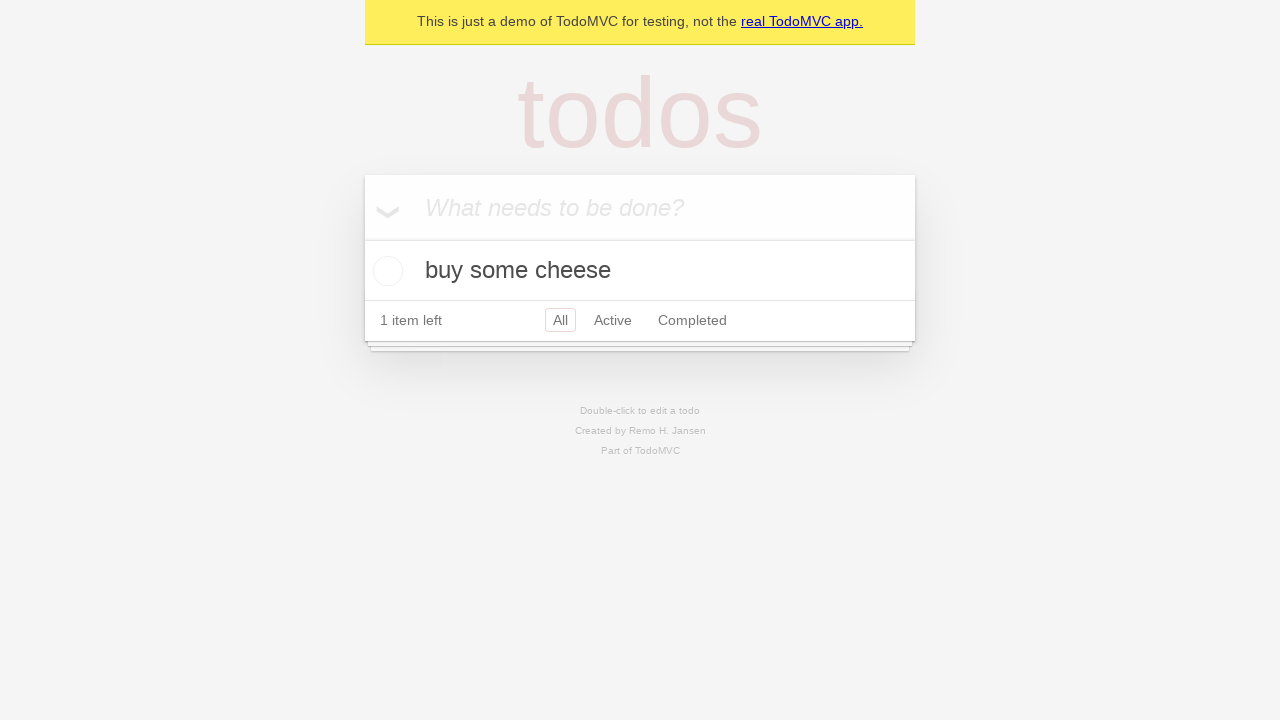

Filled todo input with 'feed the cat' on internal:attr=[placeholder="What needs to be done?"i]
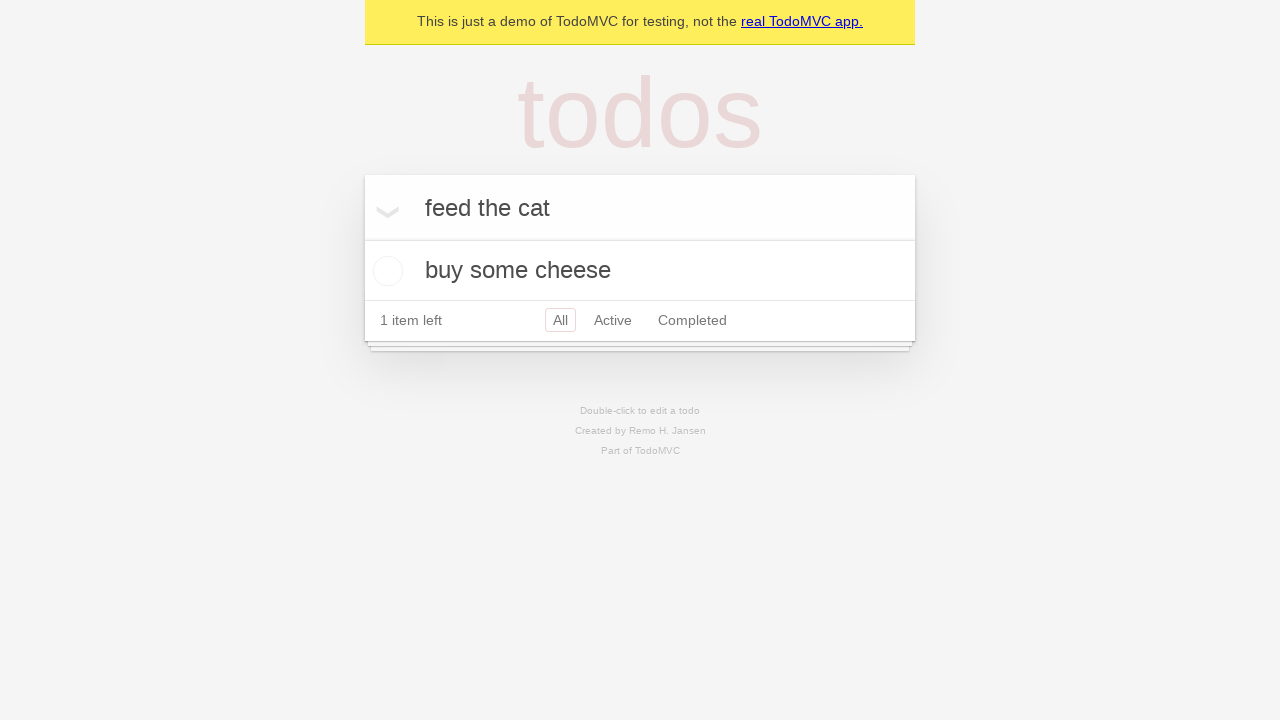

Pressed Enter to create second todo on internal:attr=[placeholder="What needs to be done?"i]
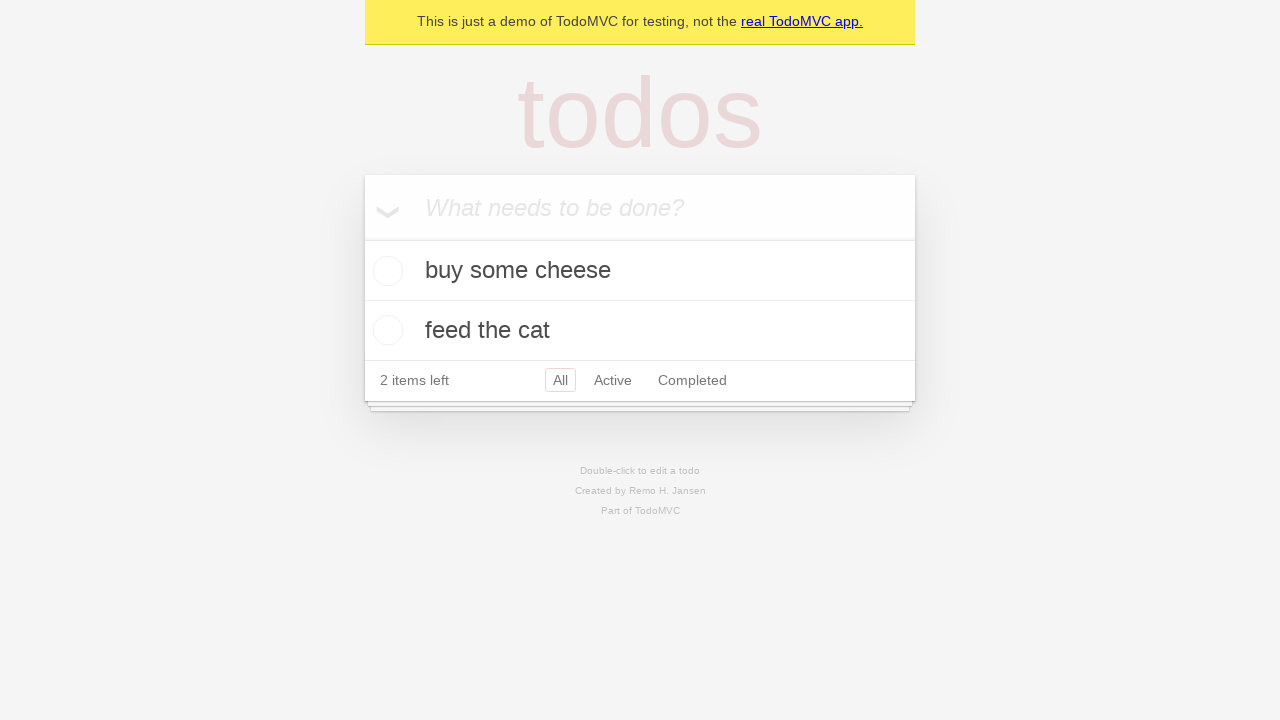

Filled todo input with 'book a doctors appointment' on internal:attr=[placeholder="What needs to be done?"i]
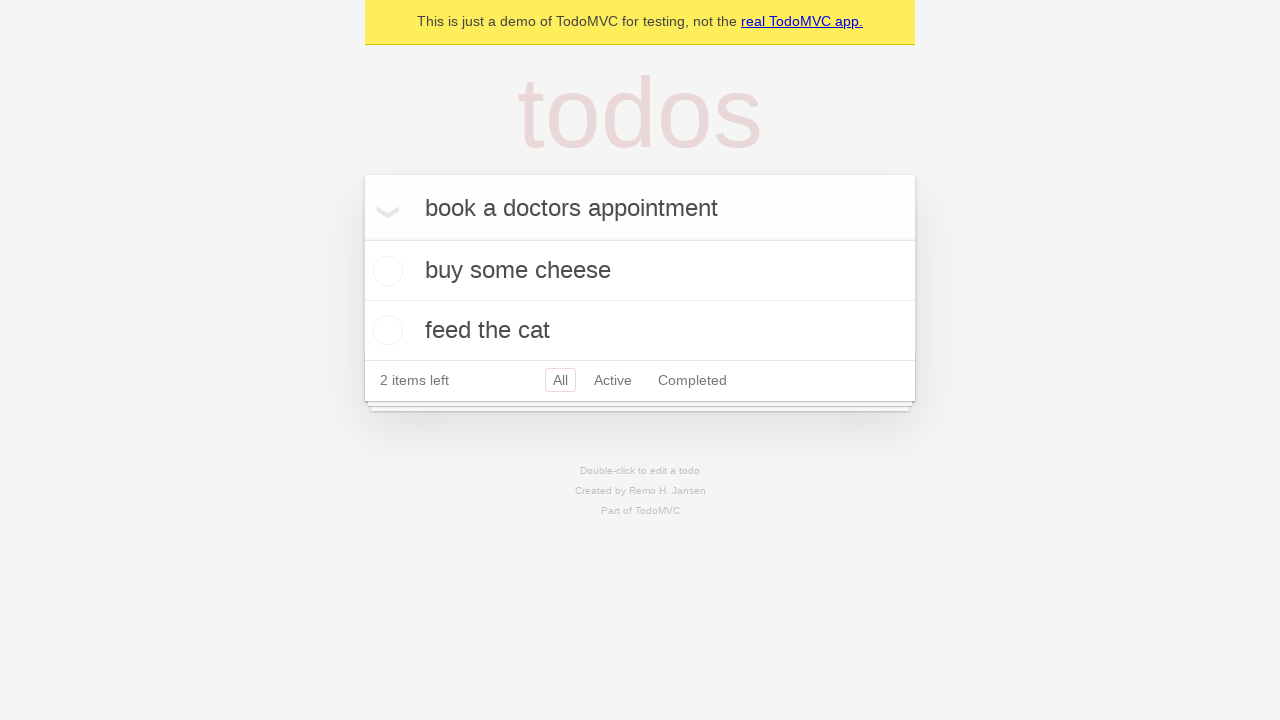

Pressed Enter to create third todo on internal:attr=[placeholder="What needs to be done?"i]
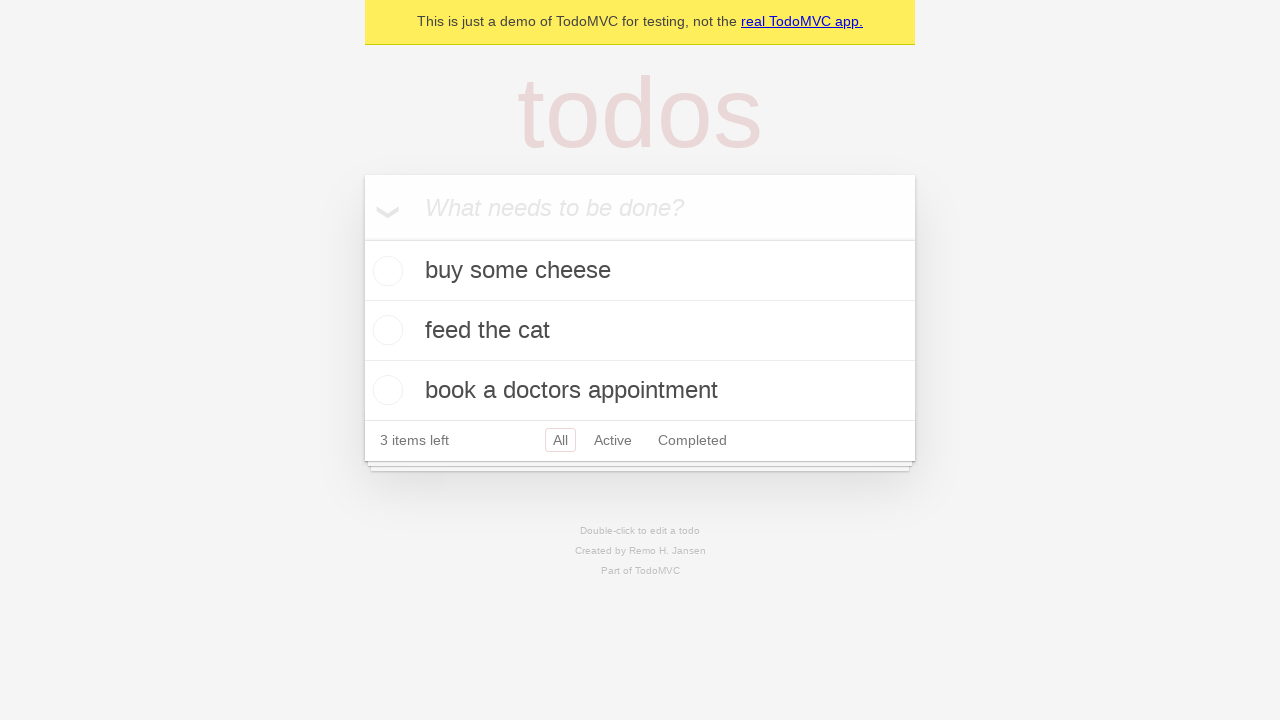

Waited for all three todos to appear
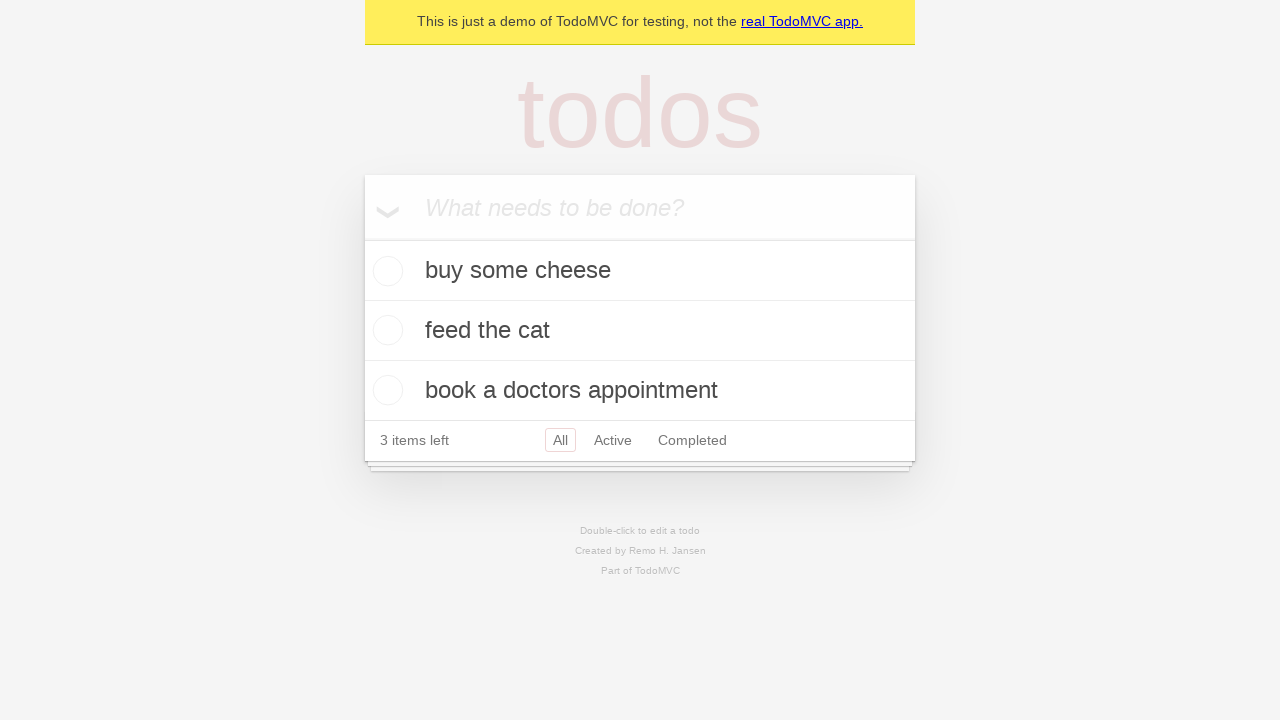

Checked the second todo item at (385, 330) on internal:testid=[data-testid="todo-item"s] >> nth=1 >> internal:role=checkbox
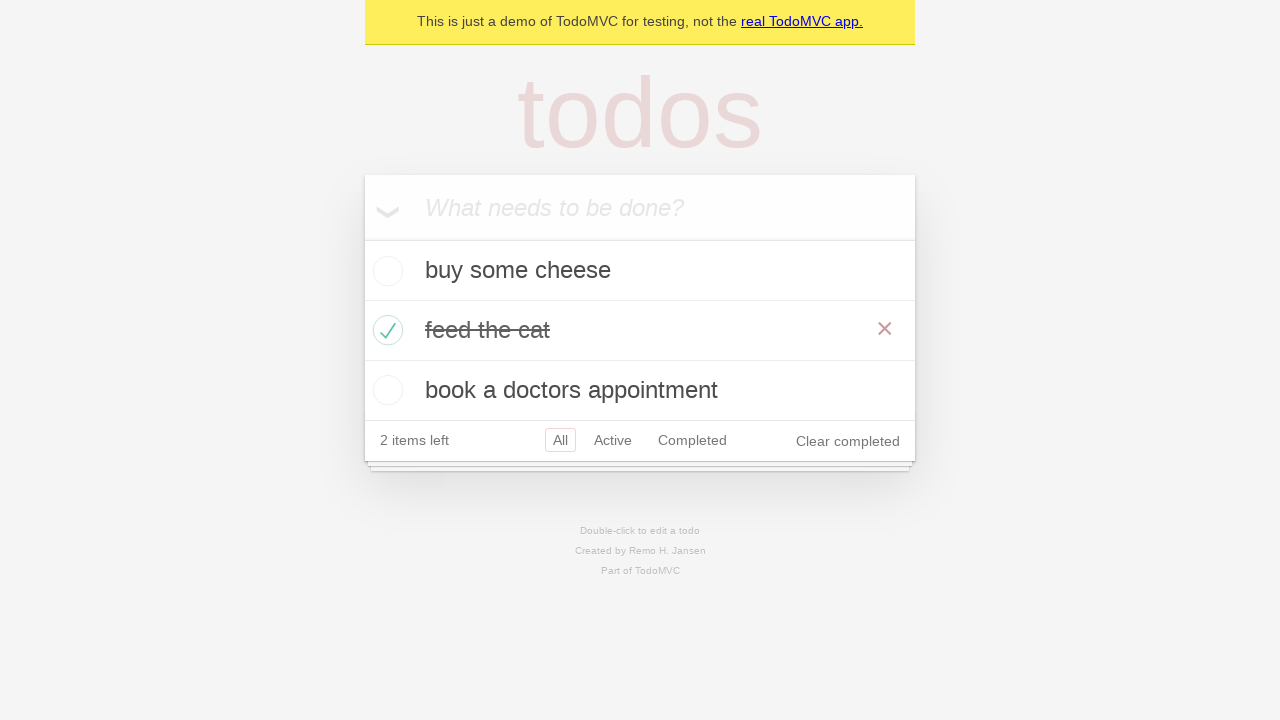

Clicked 'All' filter link at (560, 440) on internal:role=link[name="All"i]
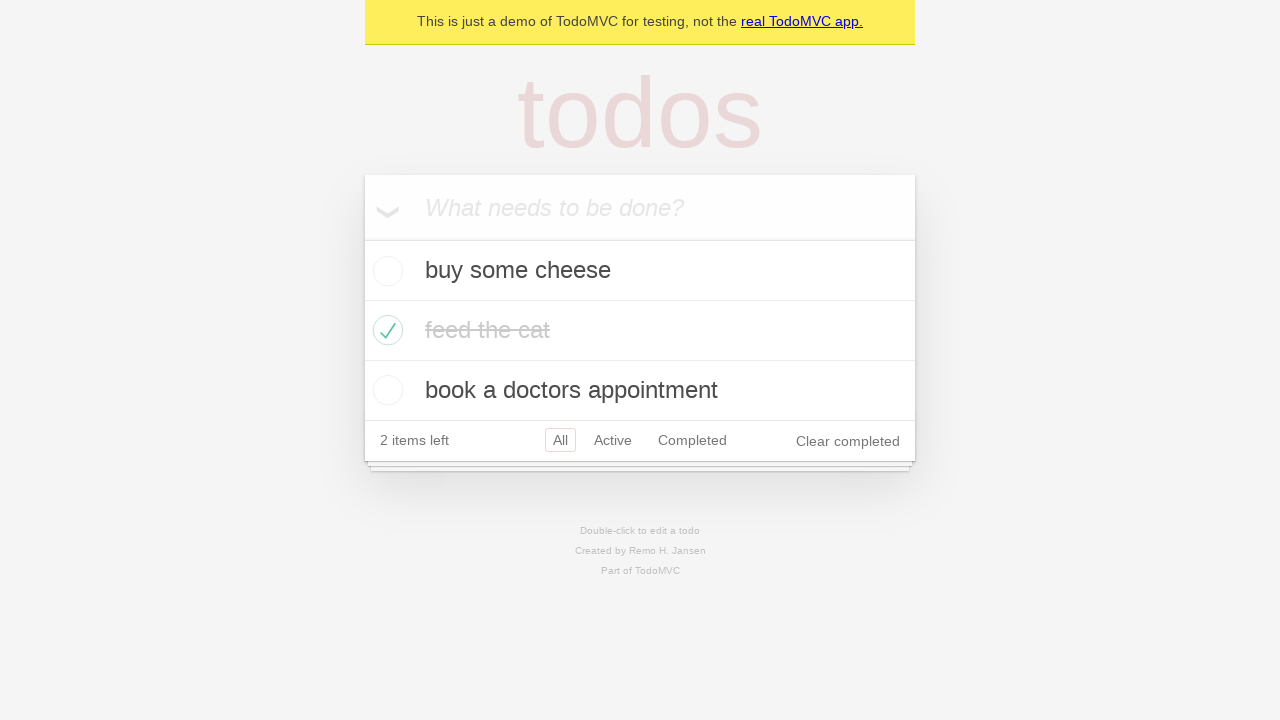

Clicked 'Active' filter link at (613, 440) on internal:role=link[name="Active"i]
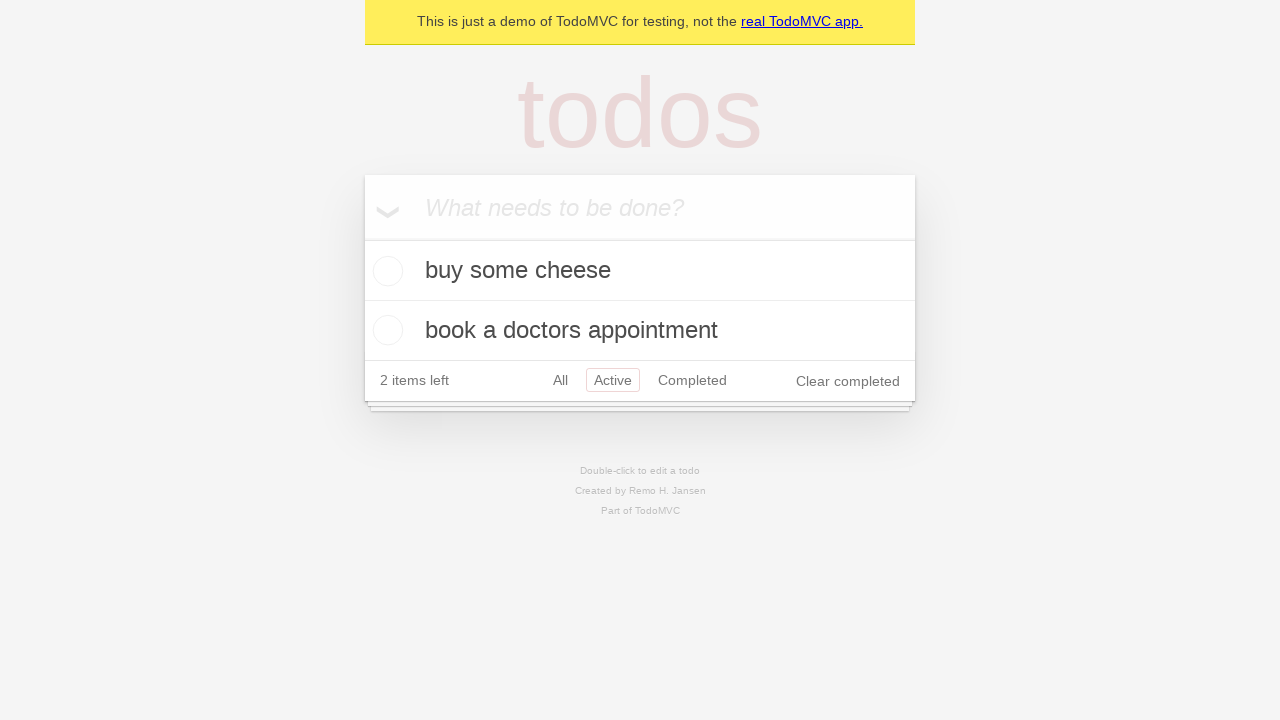

Clicked 'Completed' filter link at (692, 380) on internal:role=link[name="Completed"i]
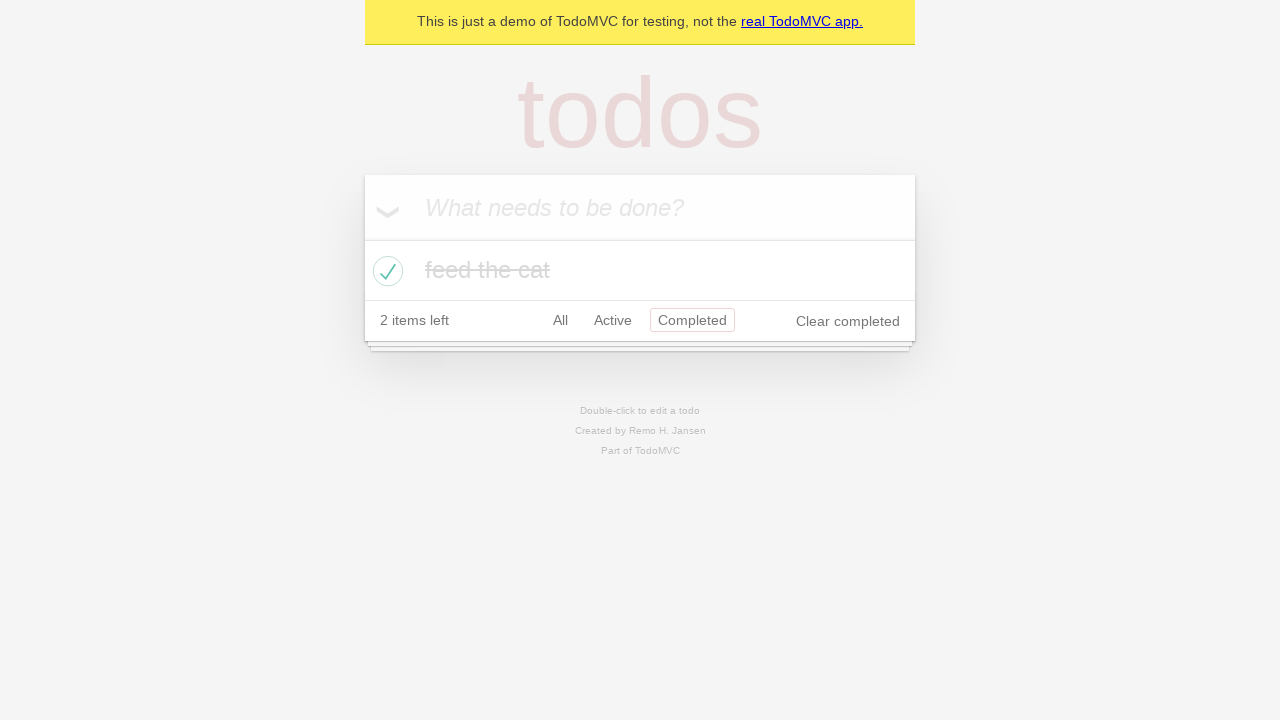

Navigated back from Completed filter
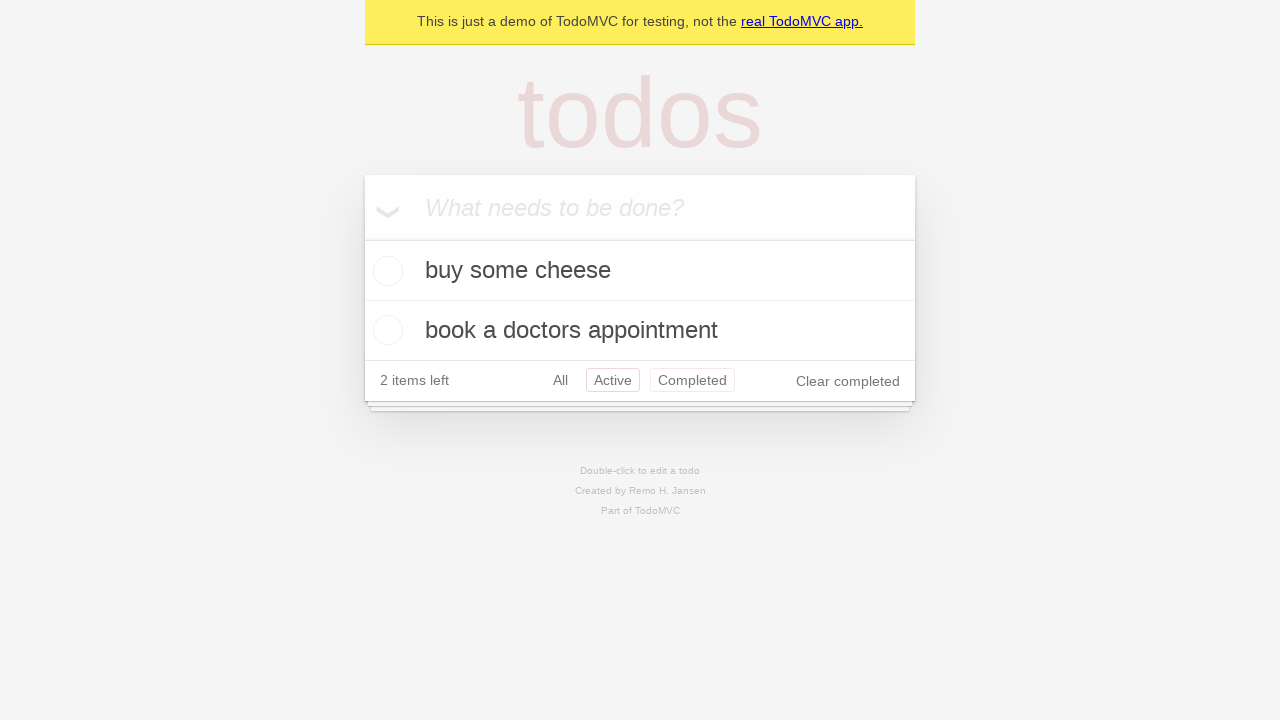

Navigated back from Active filter
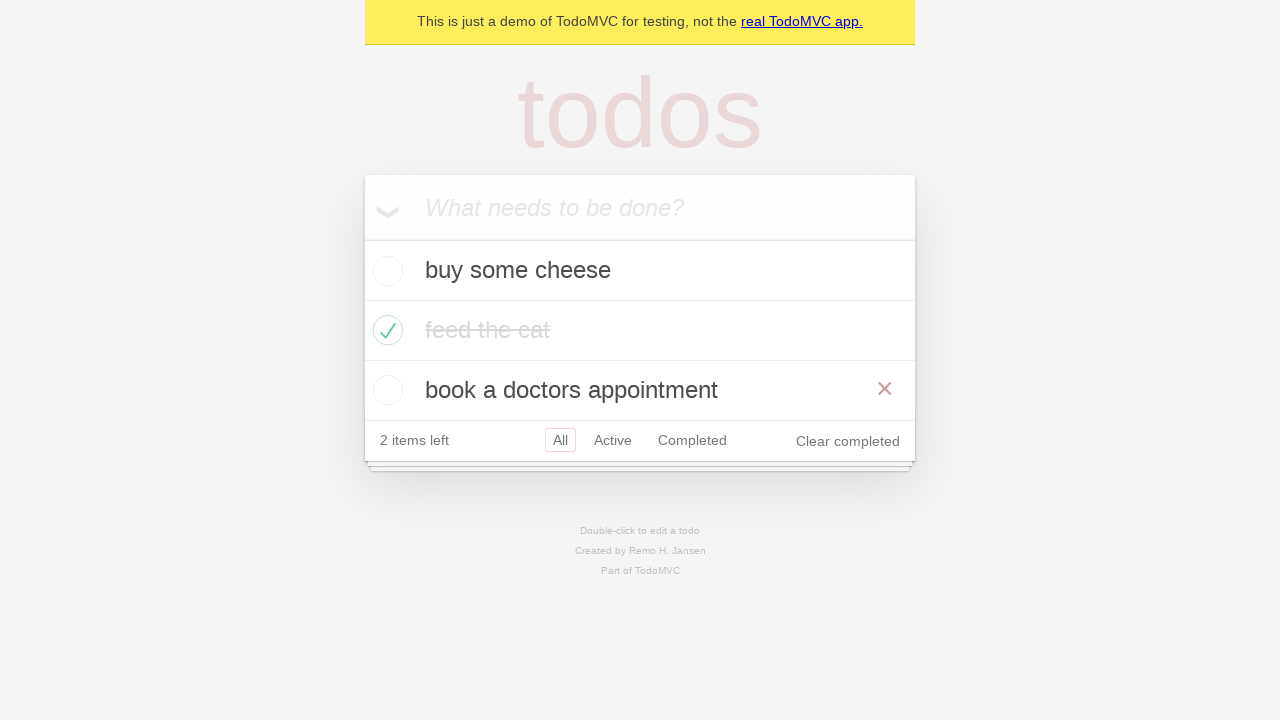

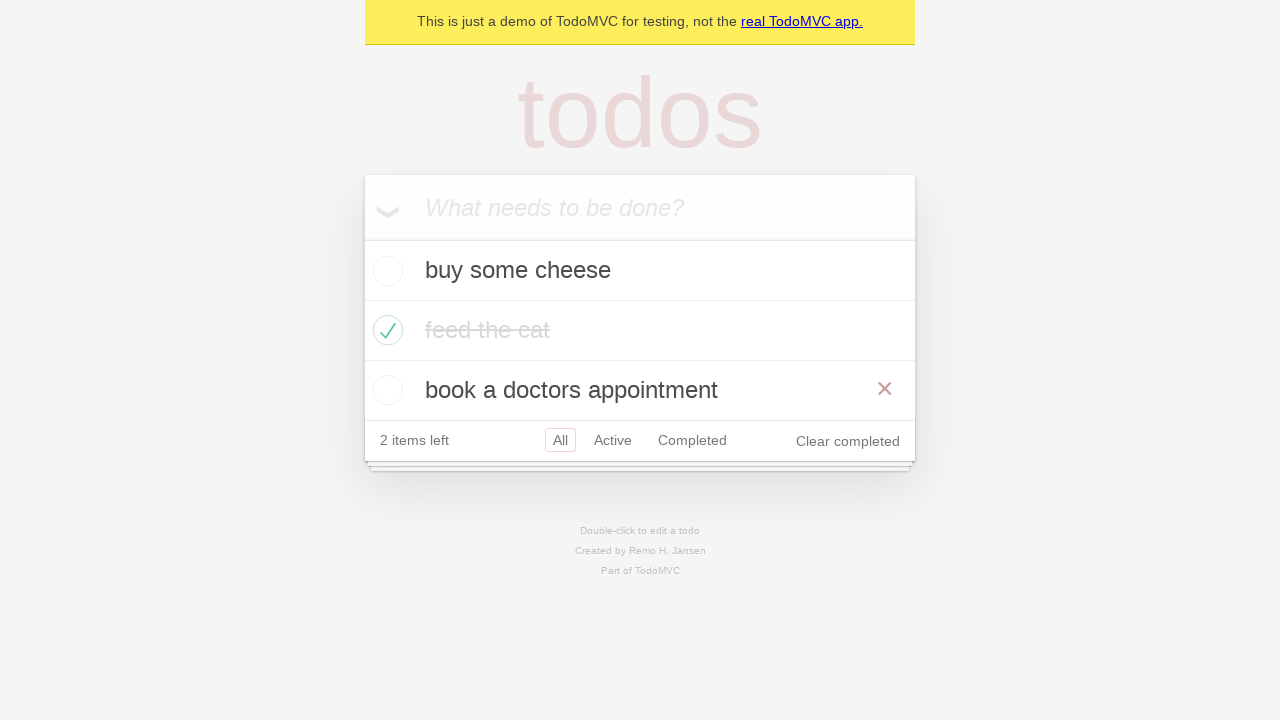